Tests file download functionality by clicking on a download link and verifying the file downloads

Starting URL: https://testcenter.techproeducation.com/index.php?page=file-download

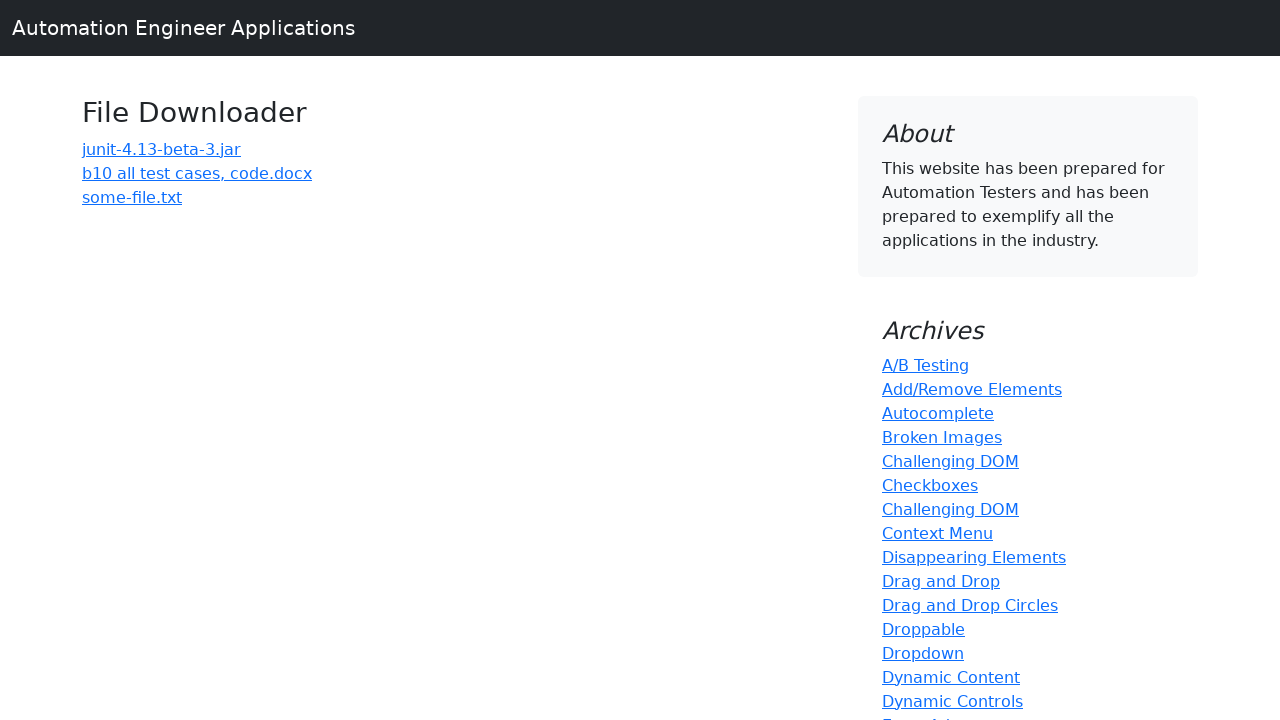

Clicked on the file download link 'b10 all test cases, code.docx' at (197, 173) on text='b10 all test cases, code.docx'
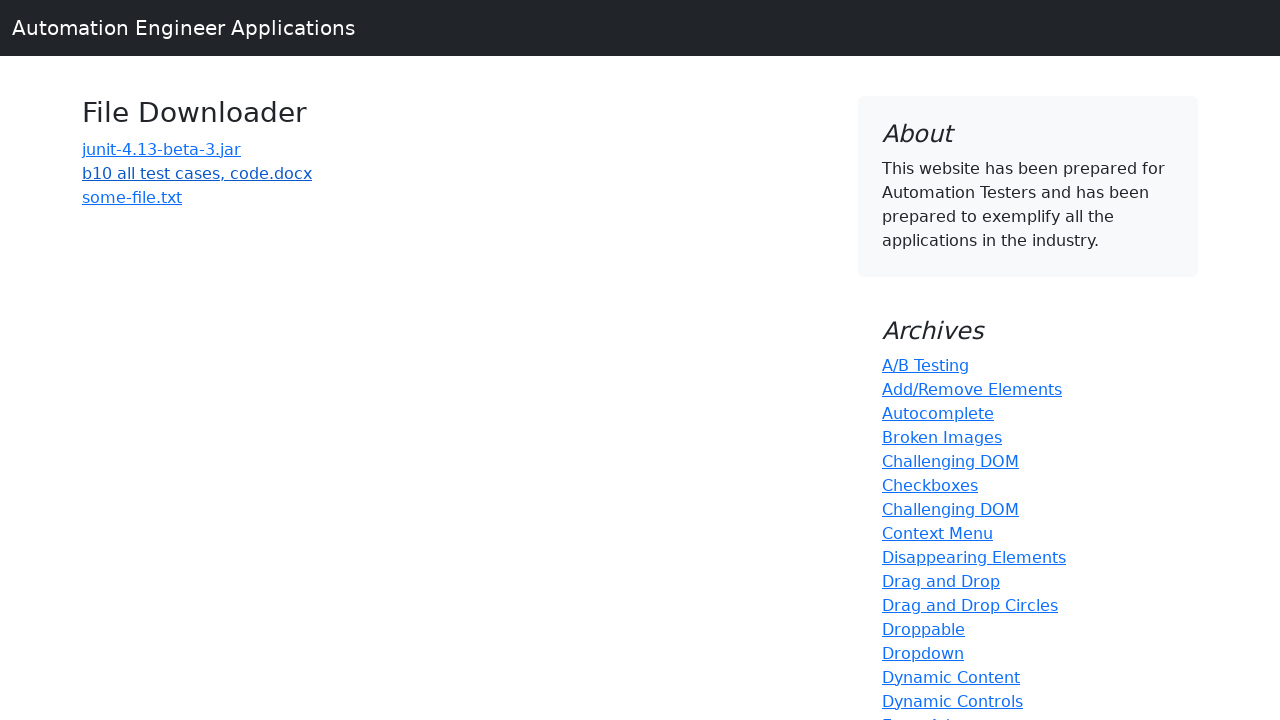

Initiated file download by clicking on 'b10 all test cases, code.docx' at (197, 173) on text='b10 all test cases, code.docx'
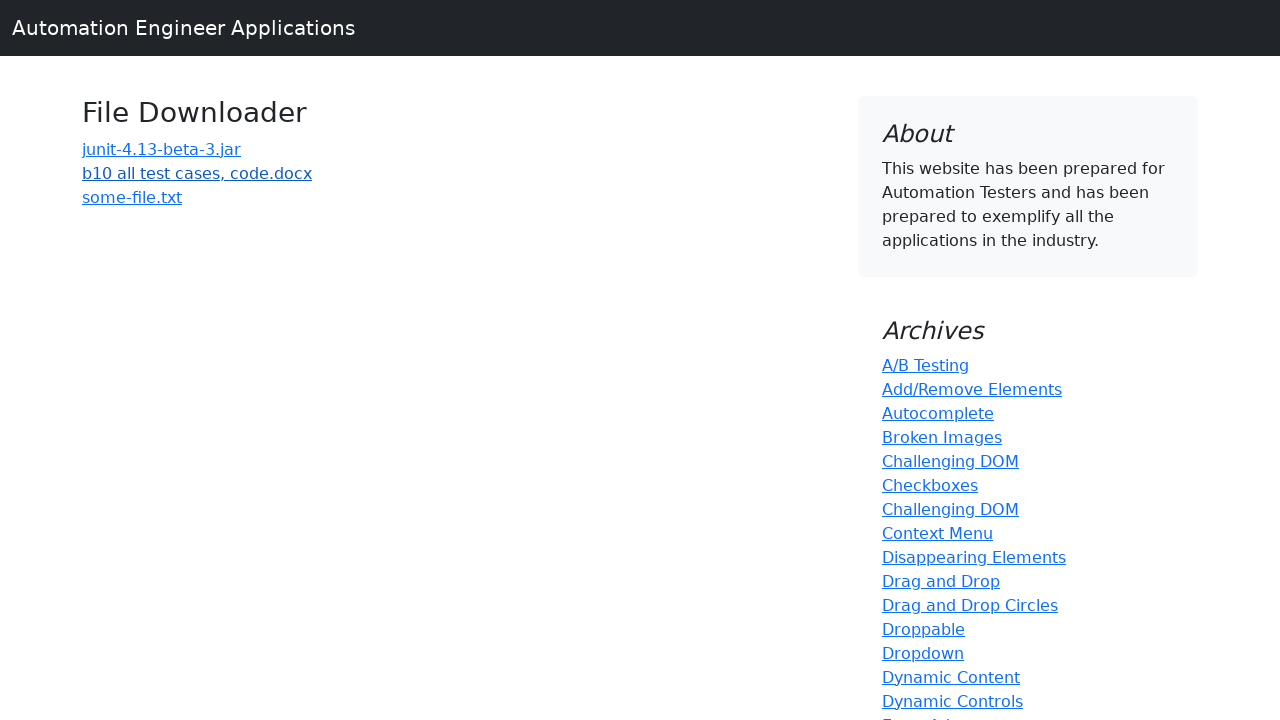

File download completed and download object obtained
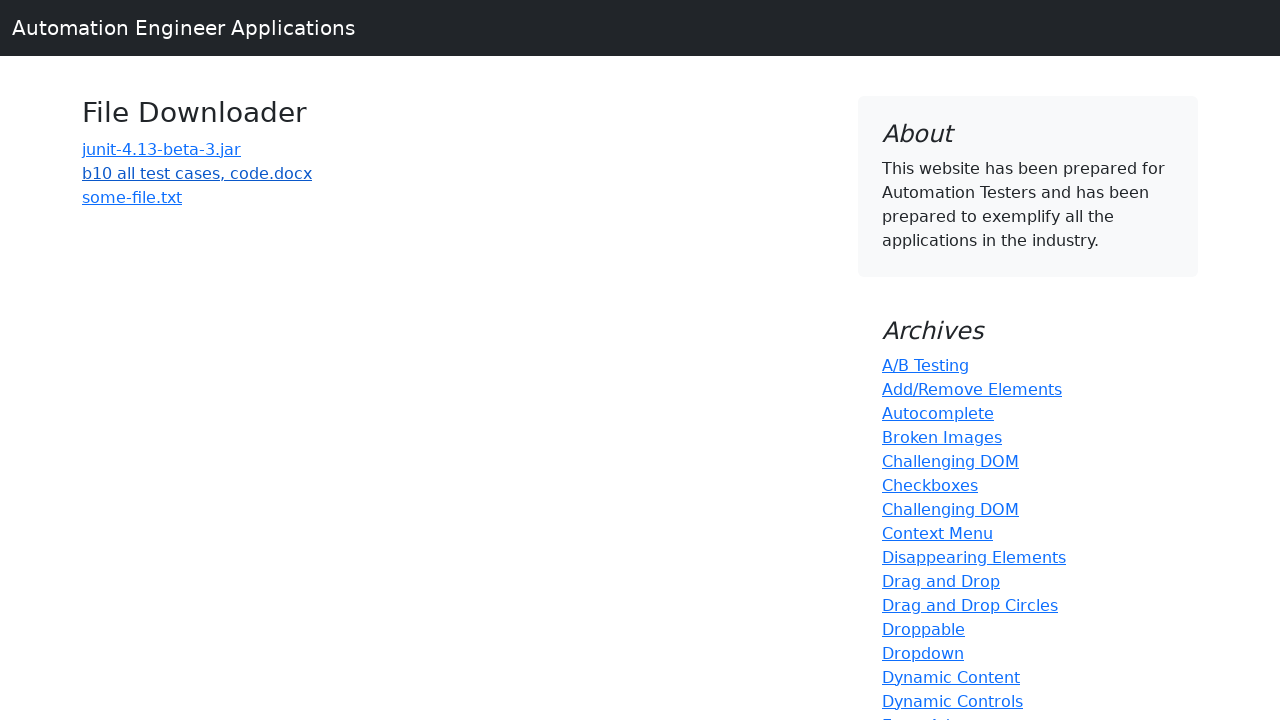

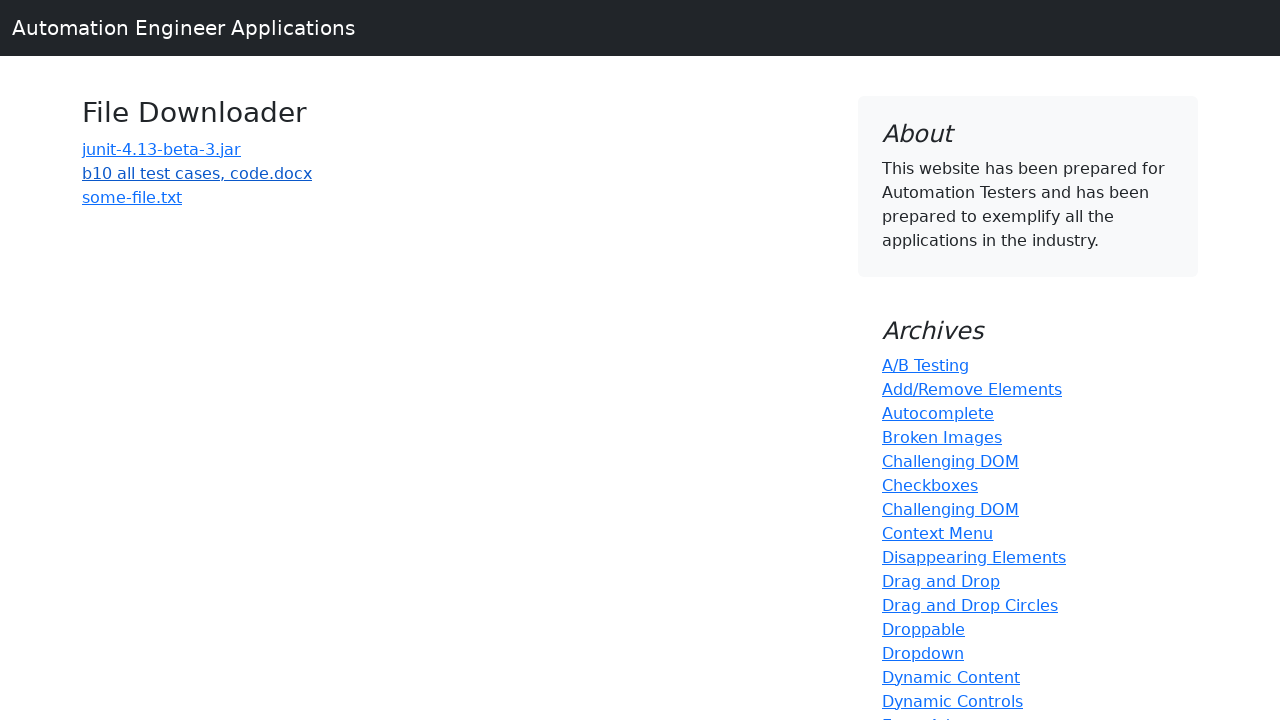